Tests that Clear completed button is hidden when there are no completed items

Starting URL: https://demo.playwright.dev/todomvc

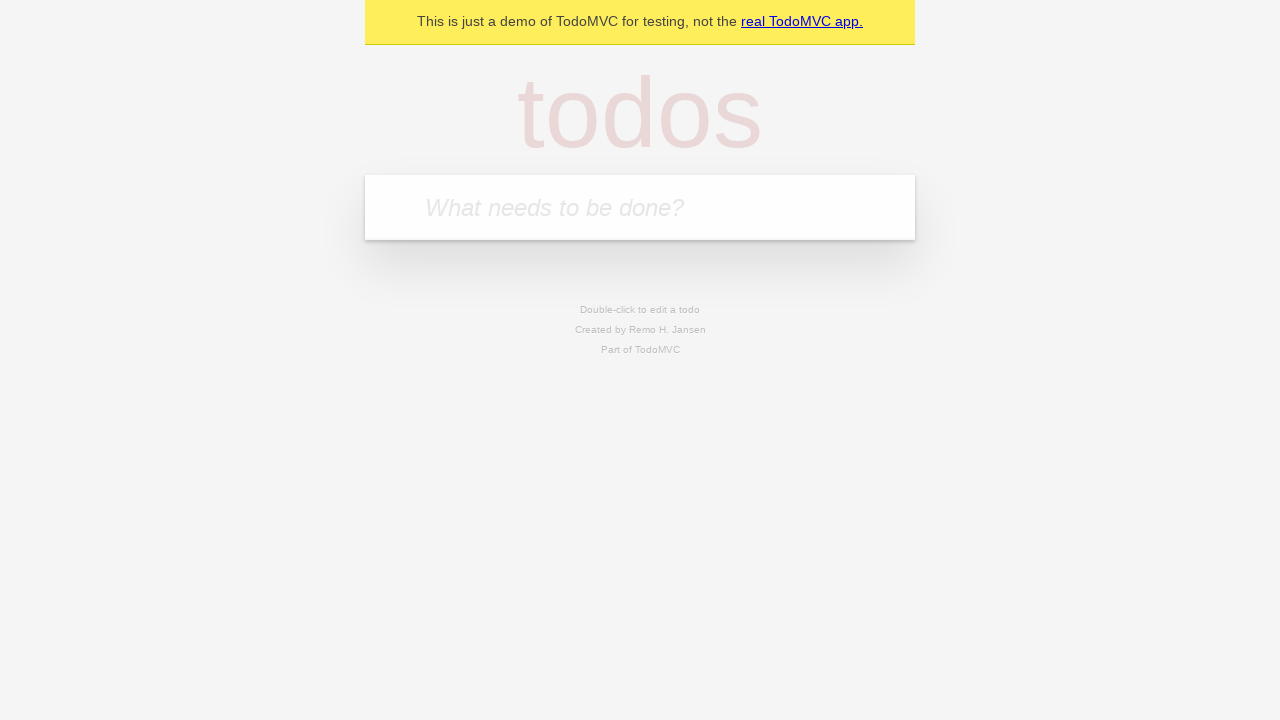

Filled todo input with 'buy some cheese' on internal:attr=[placeholder="What needs to be done?"i]
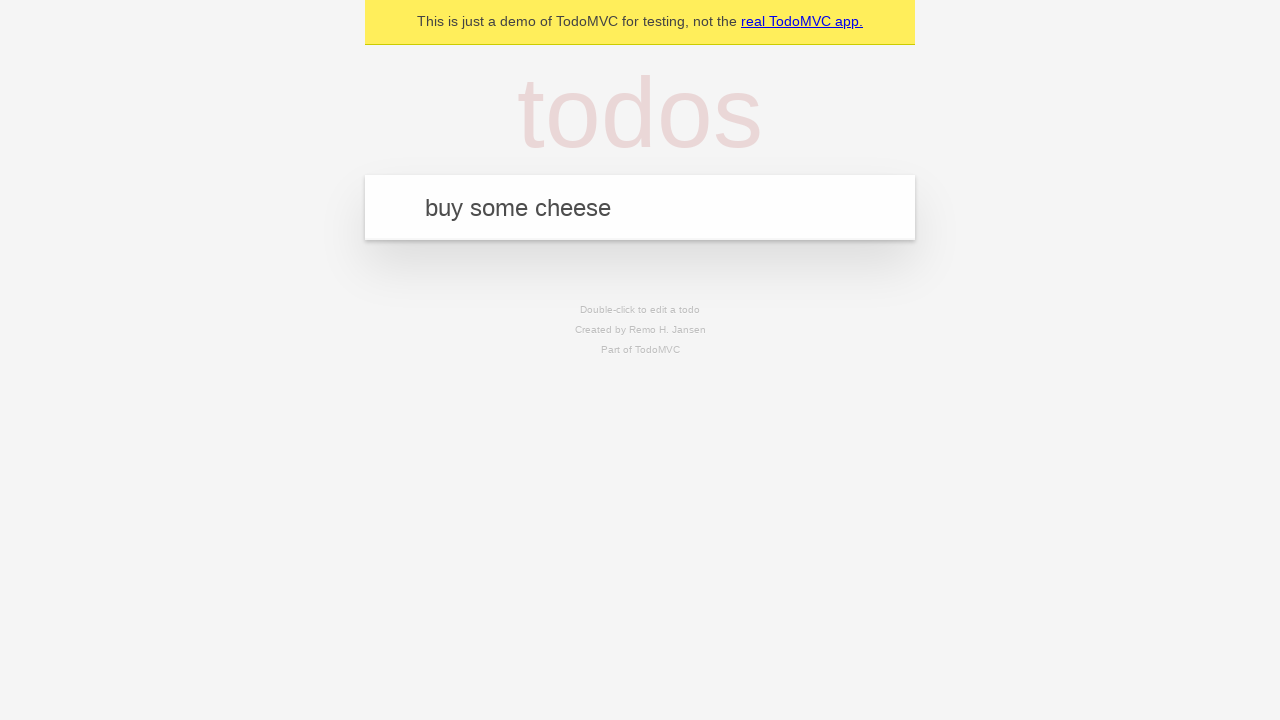

Pressed Enter to create first todo on internal:attr=[placeholder="What needs to be done?"i]
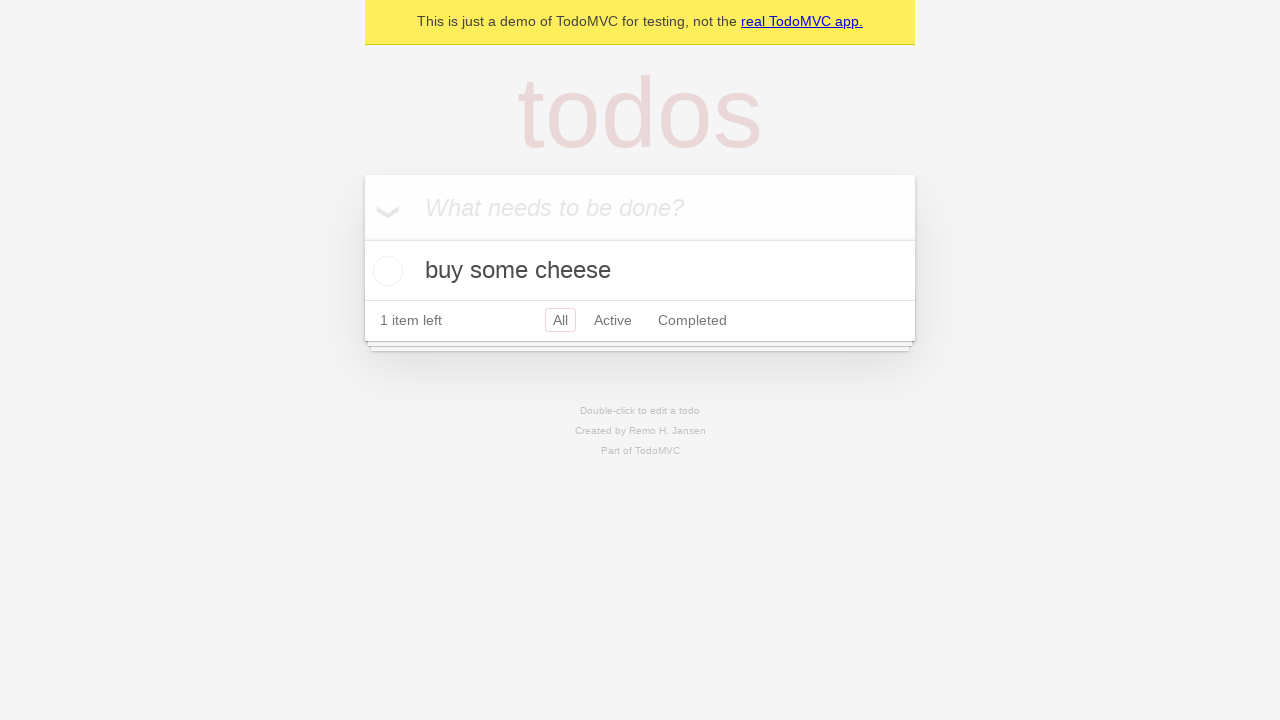

Filled todo input with 'feed the cat' on internal:attr=[placeholder="What needs to be done?"i]
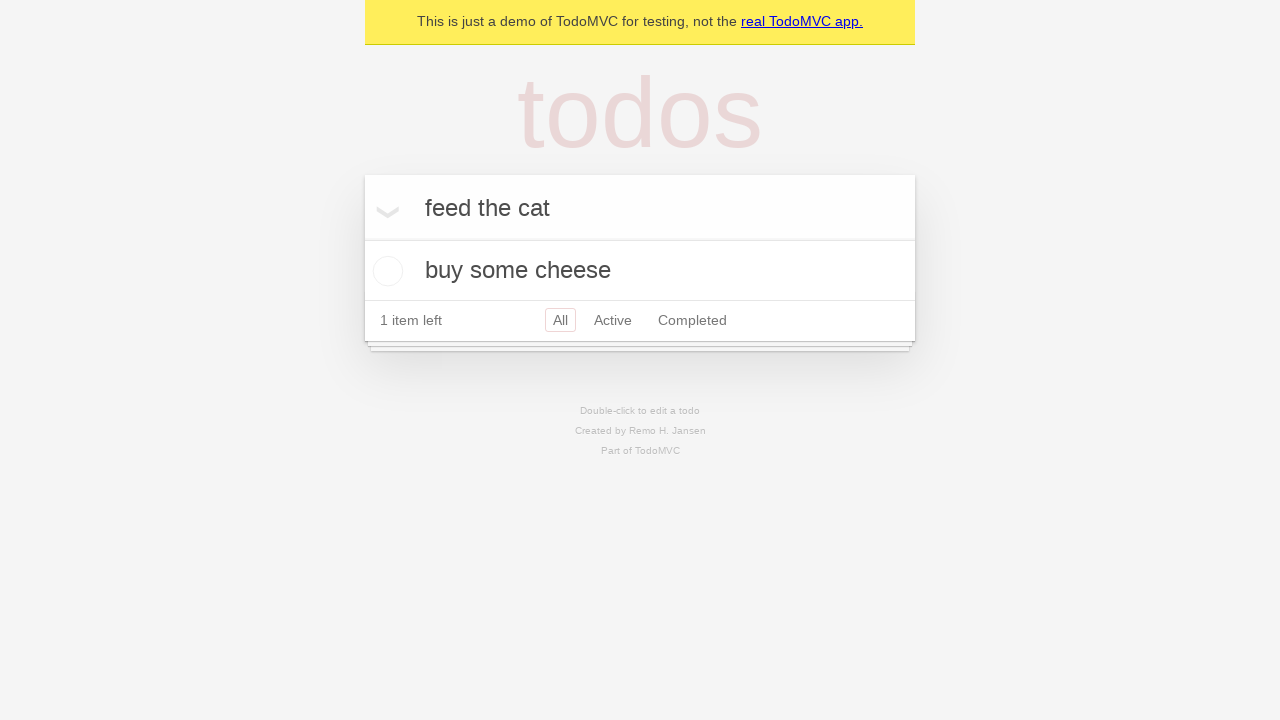

Pressed Enter to create second todo on internal:attr=[placeholder="What needs to be done?"i]
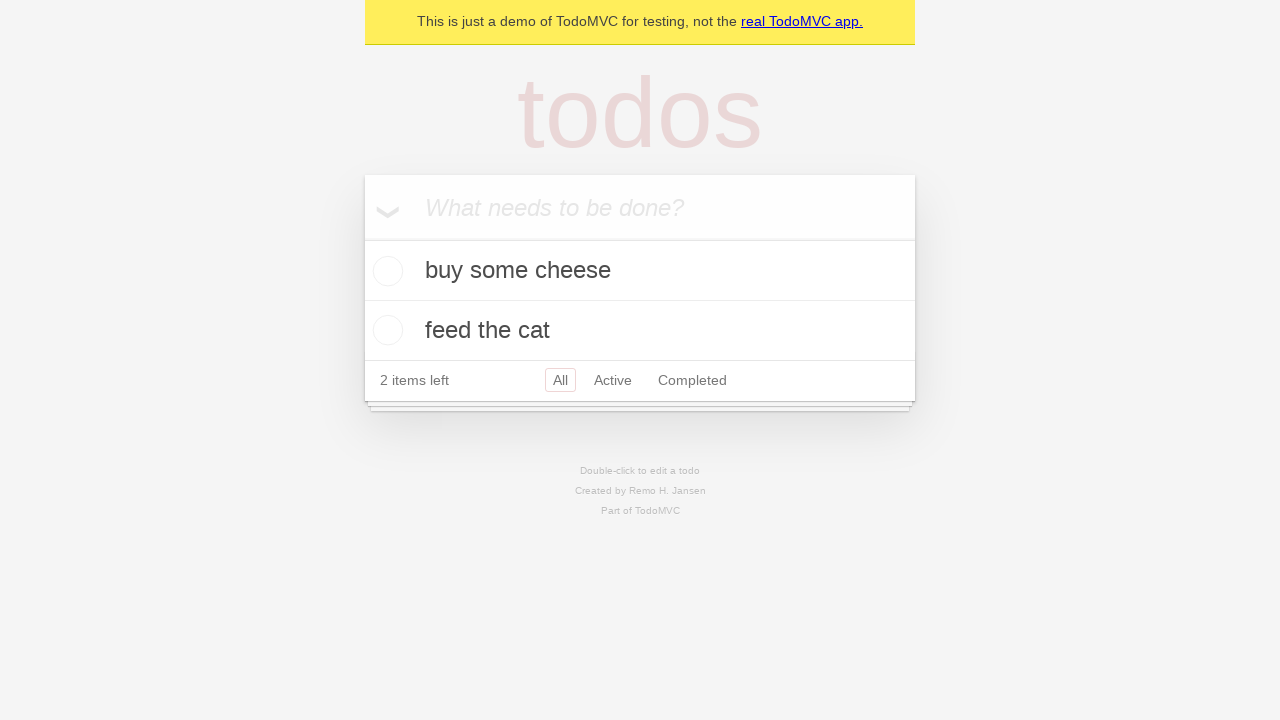

Filled todo input with 'book a doctors appointment' on internal:attr=[placeholder="What needs to be done?"i]
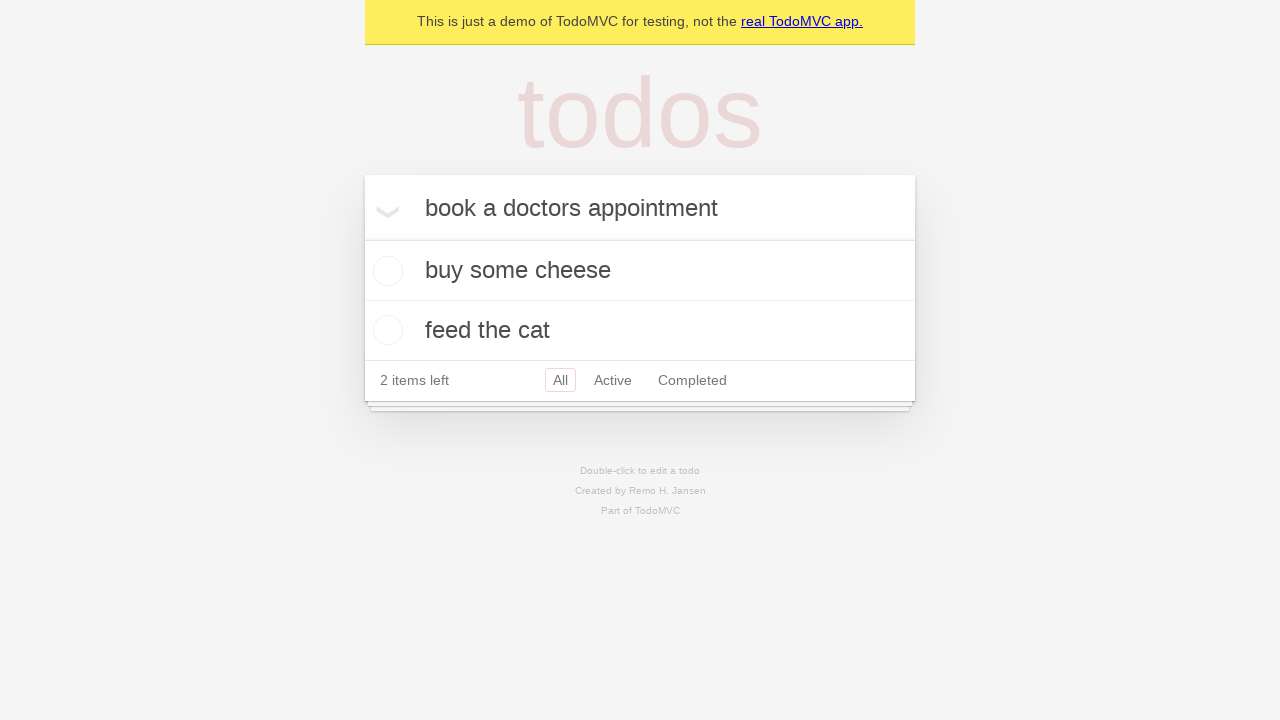

Pressed Enter to create third todo on internal:attr=[placeholder="What needs to be done?"i]
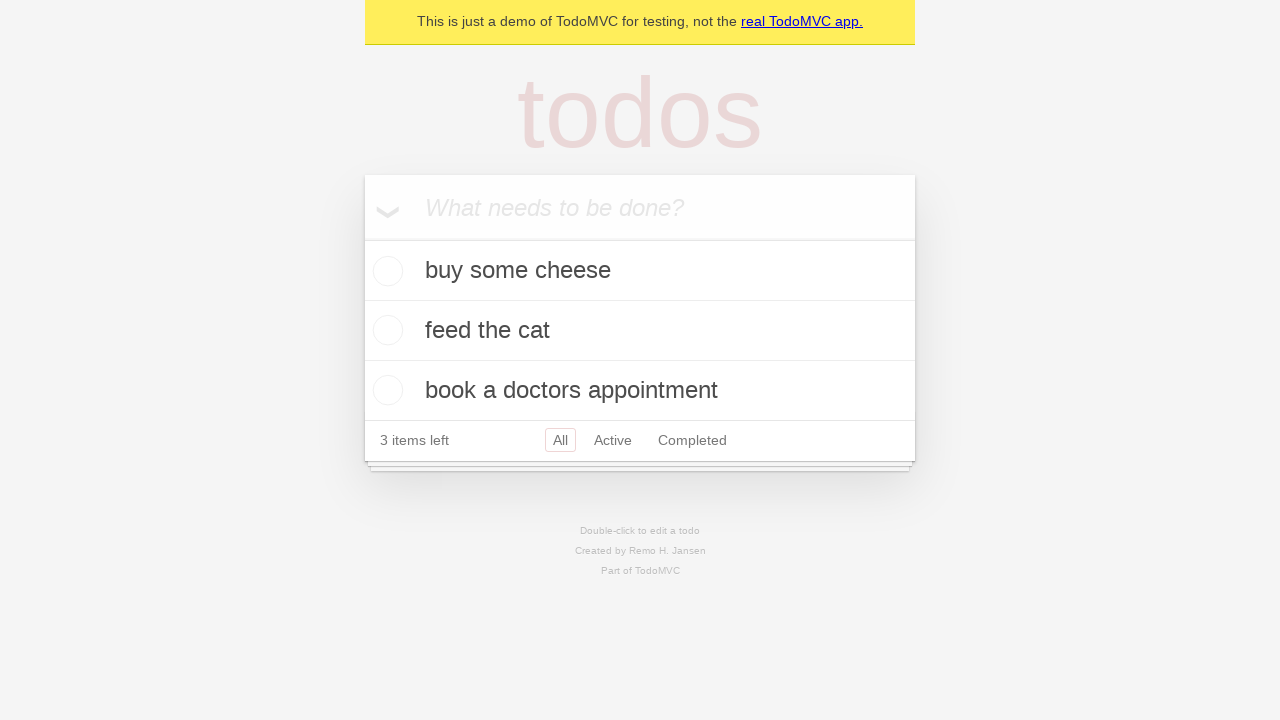

Waited for all 3 todos to be created
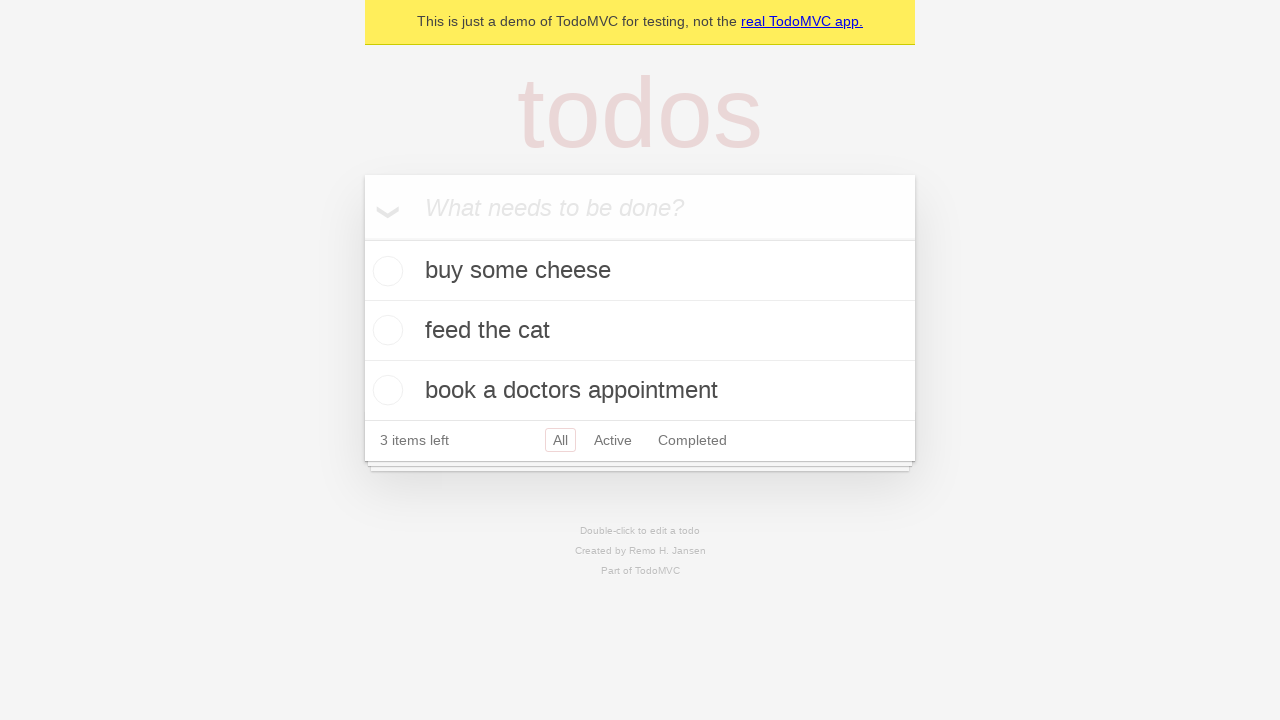

Checked the first todo item as completed at (385, 271) on .todo-list li .toggle >> nth=0
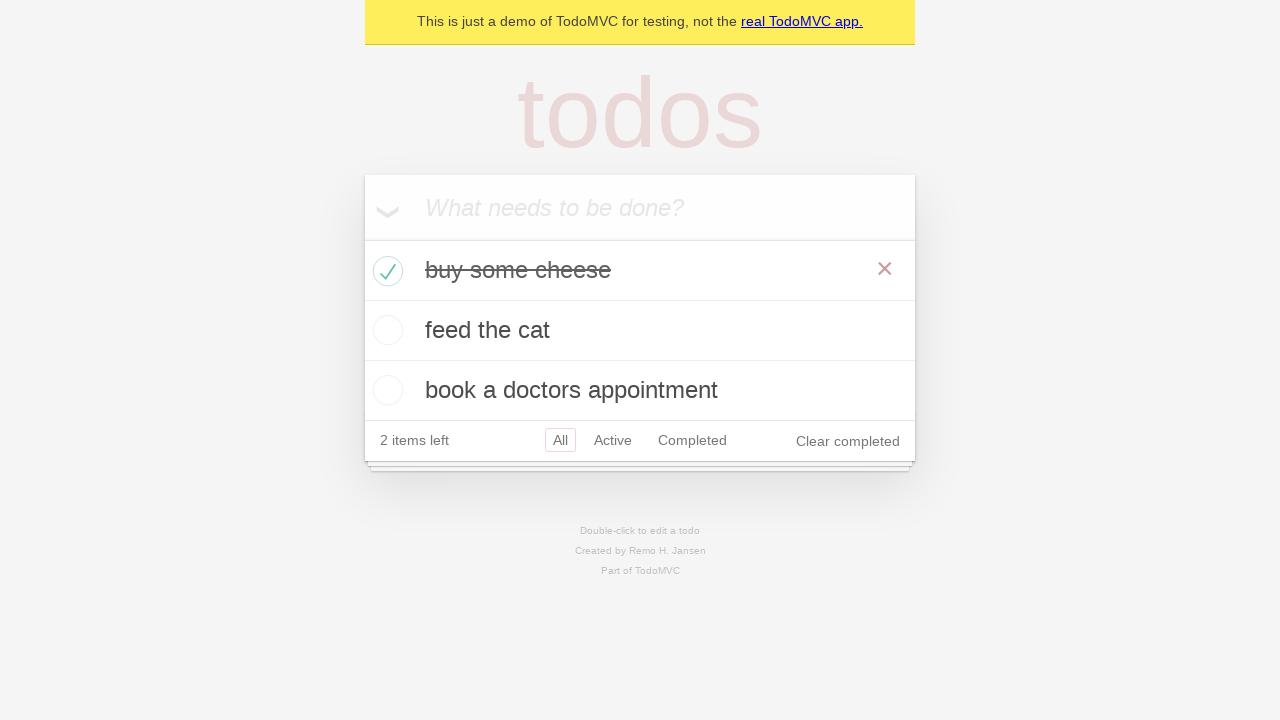

Clicked Clear completed button to remove completed todo at (848, 441) on internal:role=button[name="Clear completed"i]
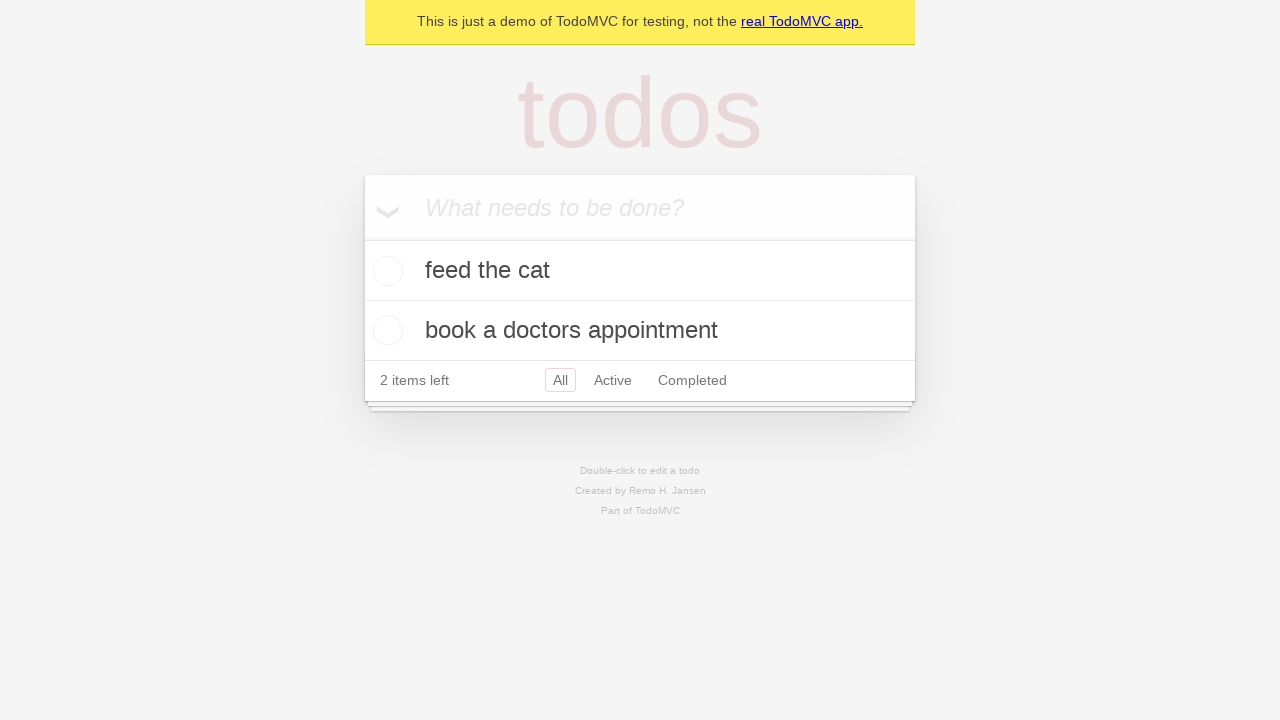

Verified Clear completed button is hidden when no items are completed
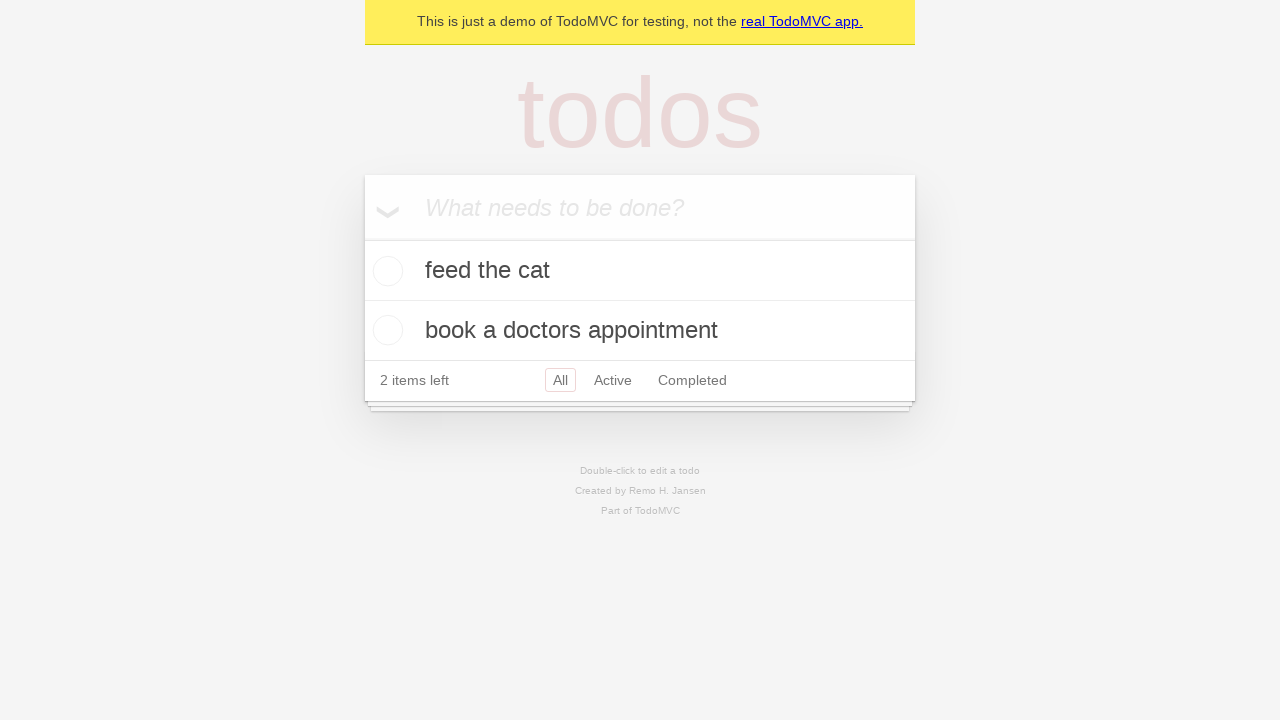

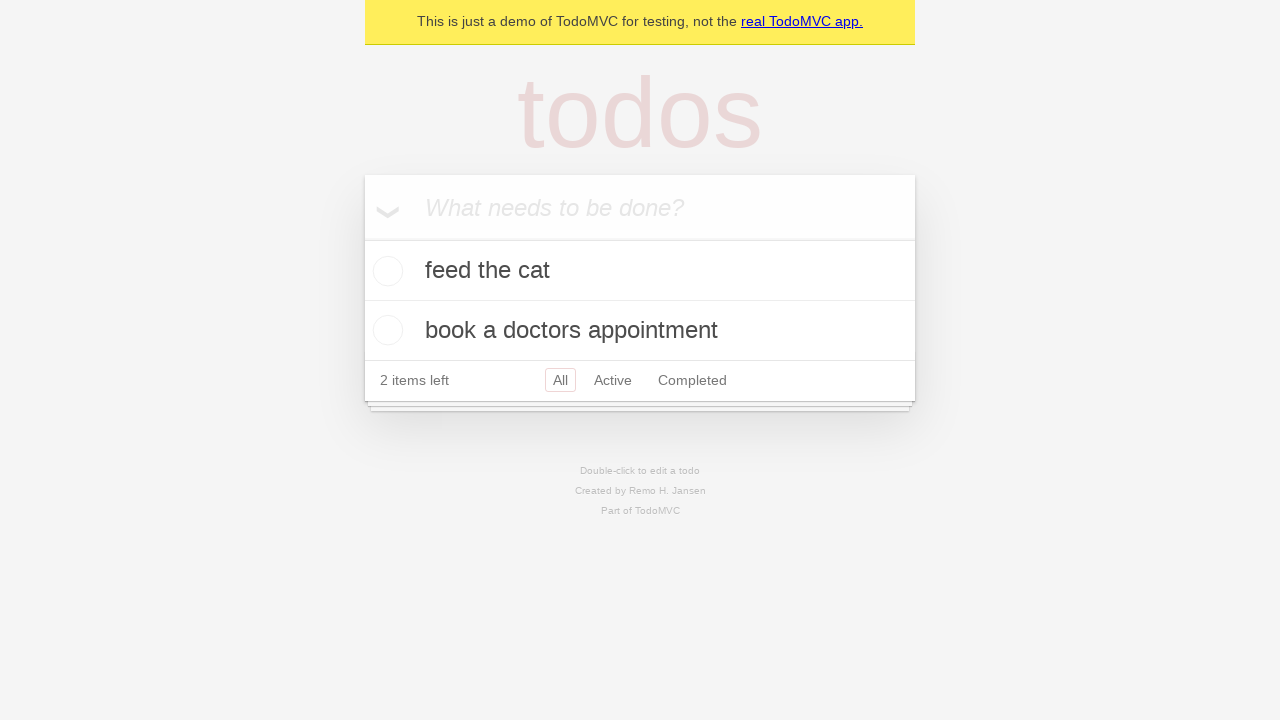